Tests the review submission functionality on a book product page by navigating to the Selenium Ruby book, clicking the Reviews tab, giving a 5-star rating, filling out the review form with comment, name and email, then submitting the review.

Starting URL: http://practice.automationtesting.in/

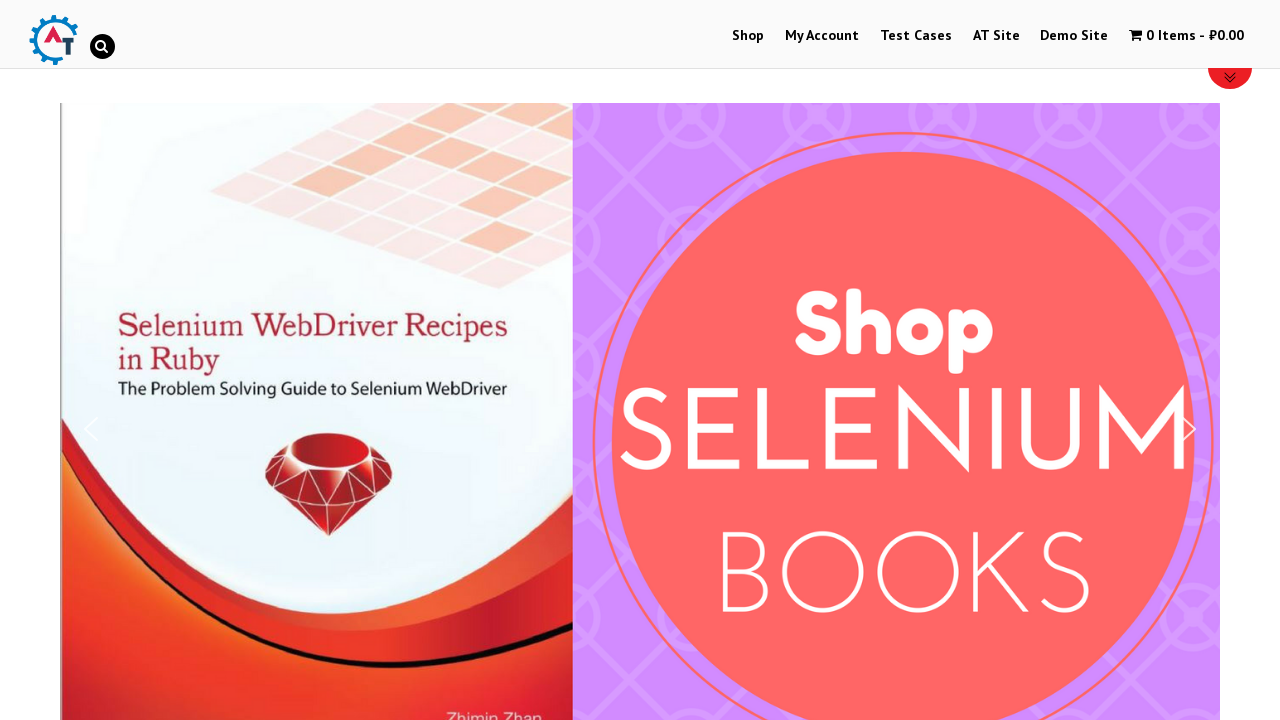

Scrolled down the page by 600 pixels
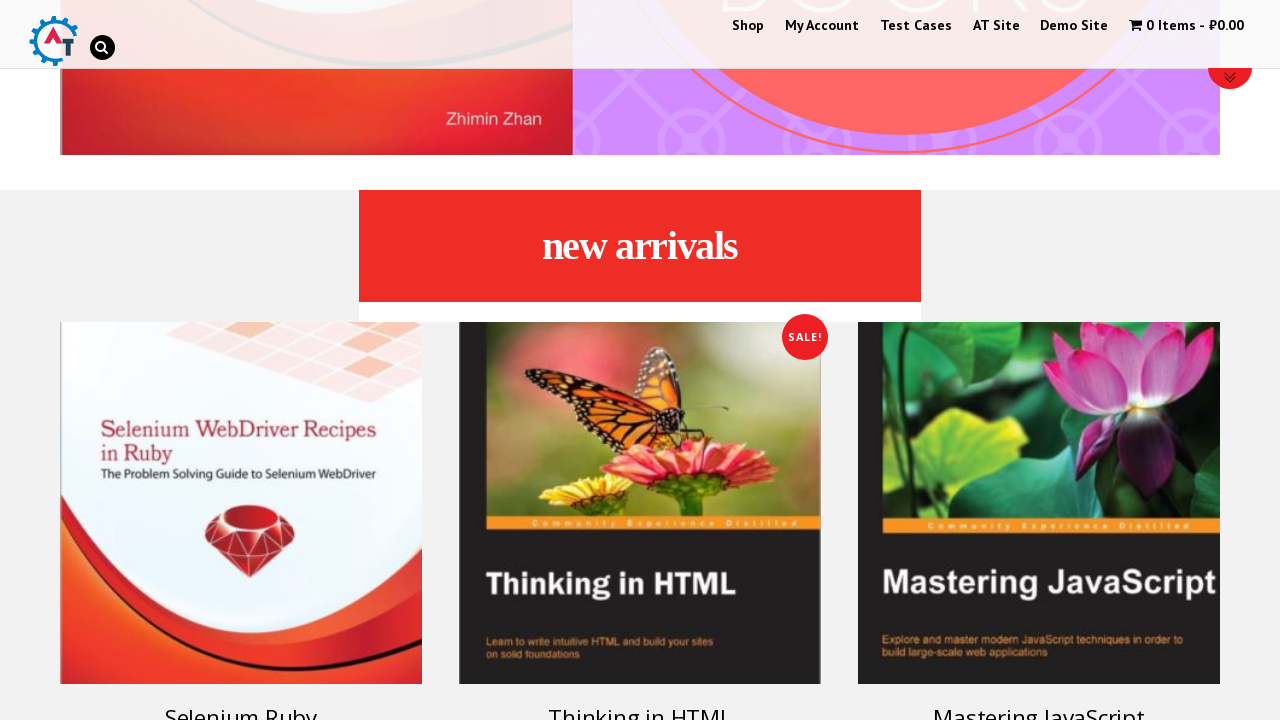

Clicked on Selenium Ruby book title at (241, 702) on xpath=//*[@id='text-22-sub_row_1-0-2-0-0']/div/ul/li/a[1]/h3
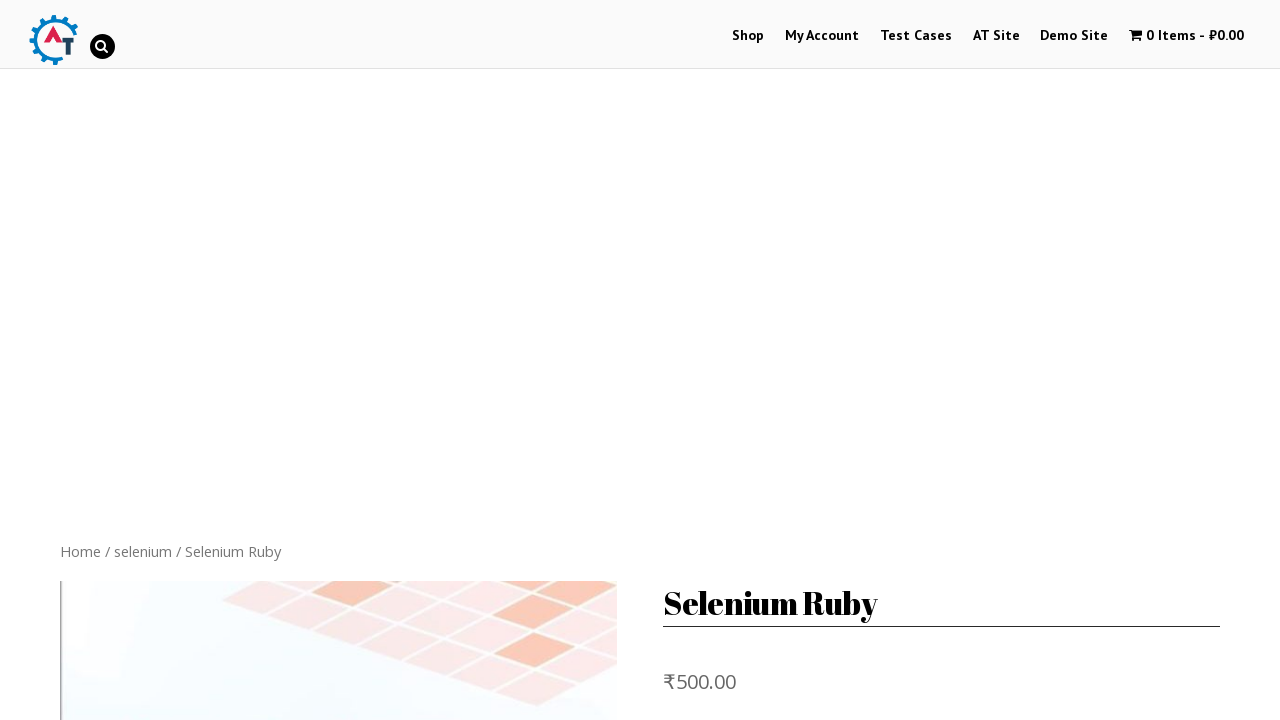

Waited for page to load (networkidle)
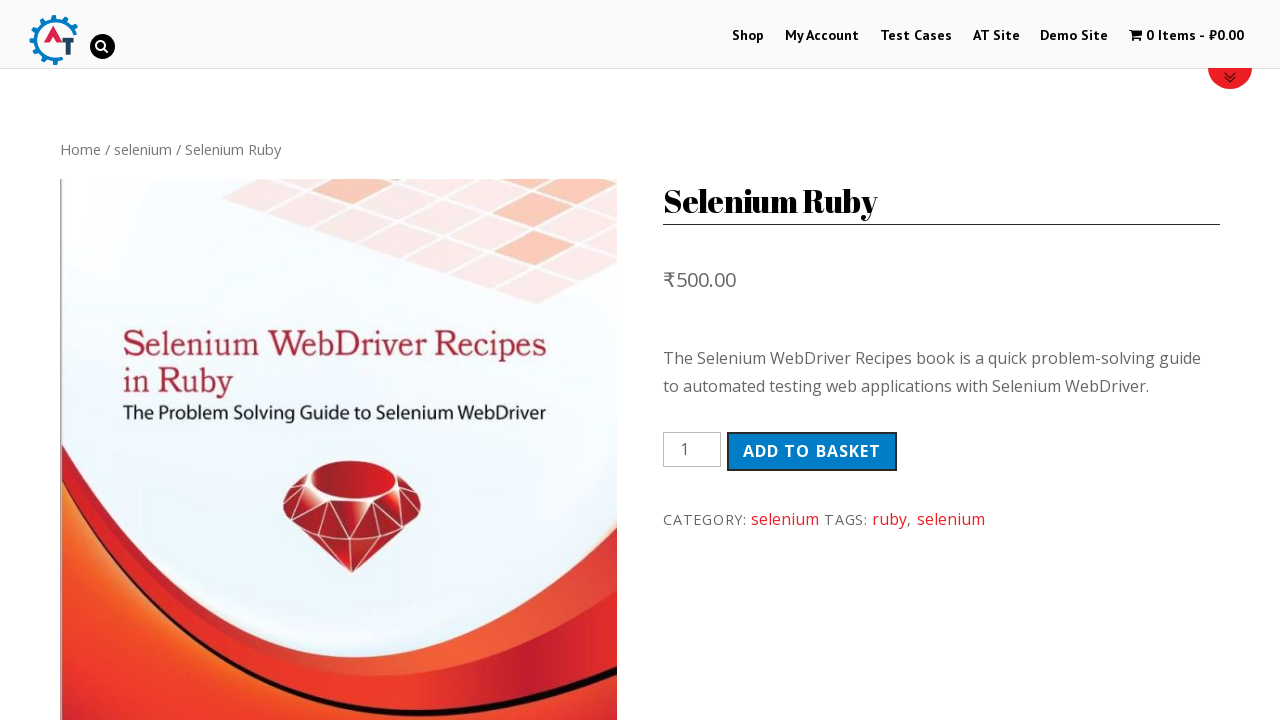

Clicked on the Reviews tab at (309, 360) on [href='#tab-reviews']
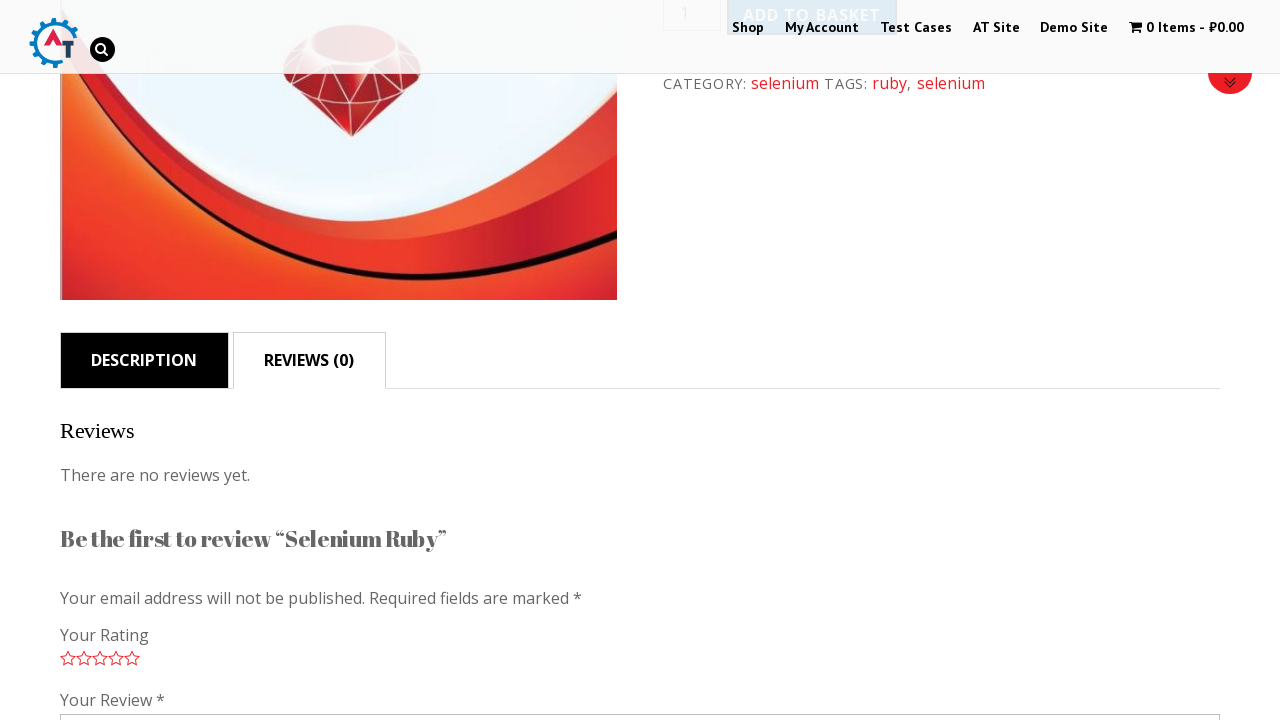

Clicked on 5-star rating at (132, 658) on .star-5
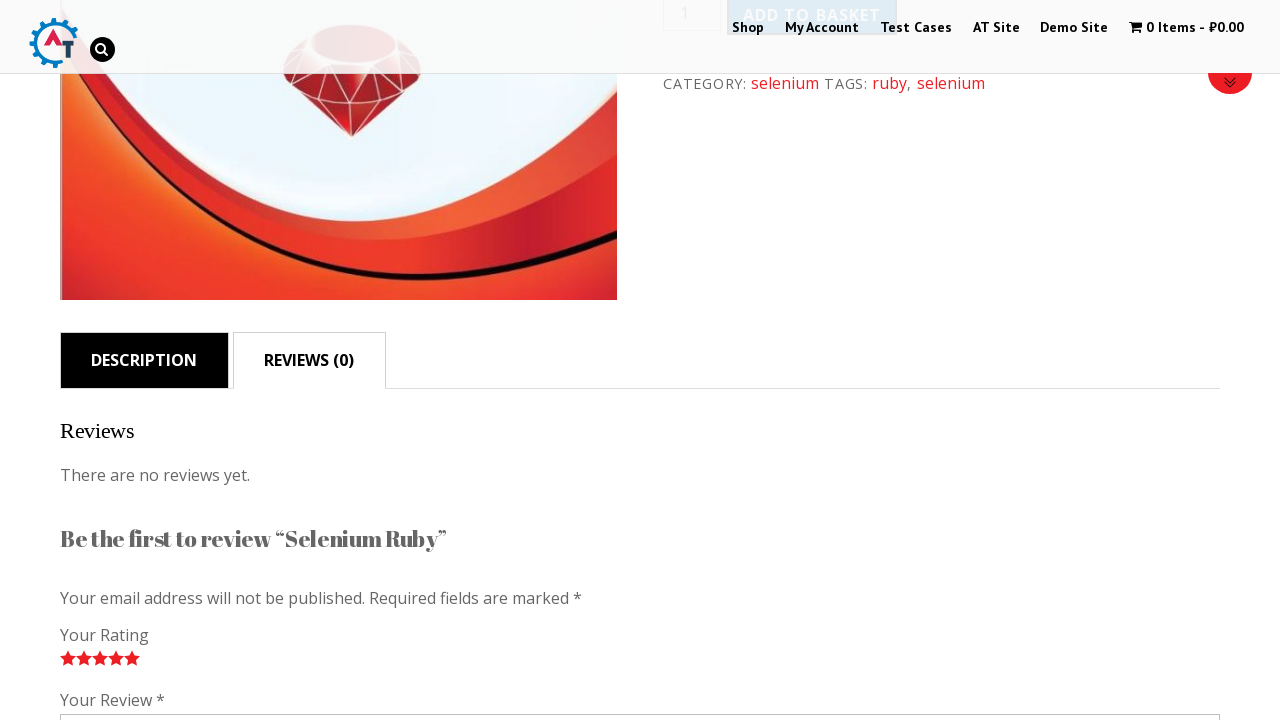

Filled review comment field with 'Nice book!' on #comment
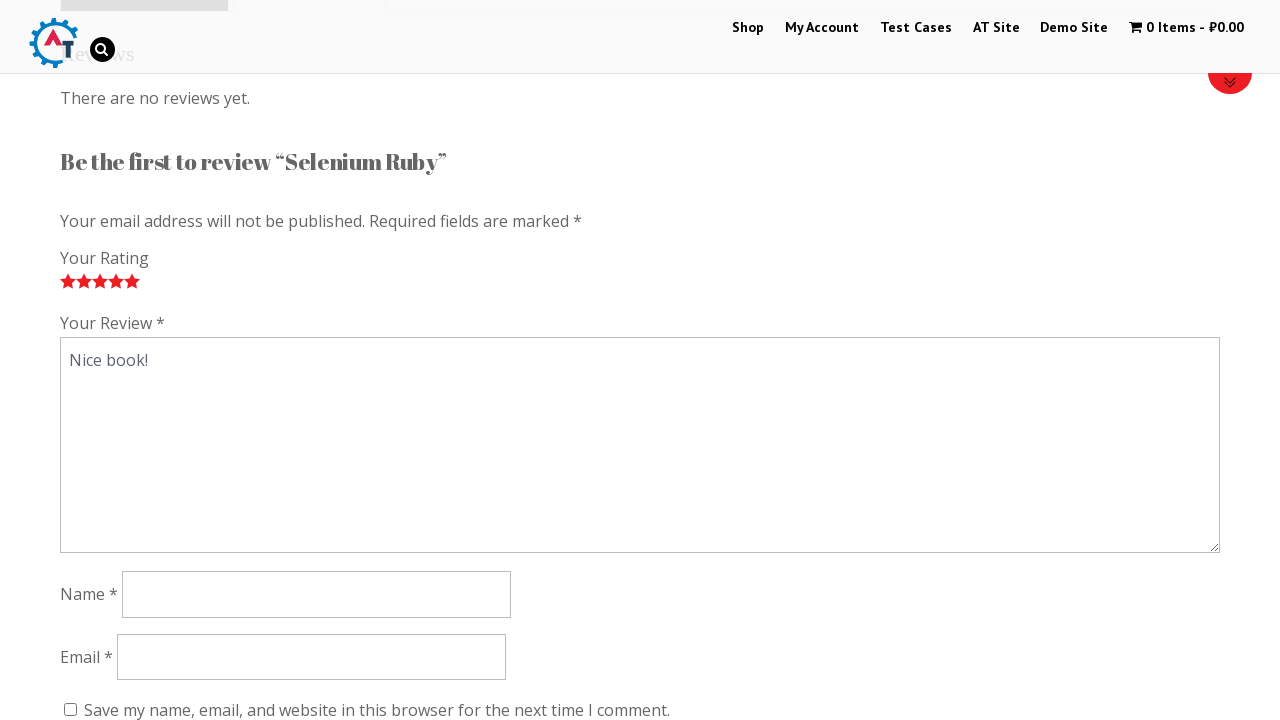

Filled name field with 'TestReviewer42' on #author
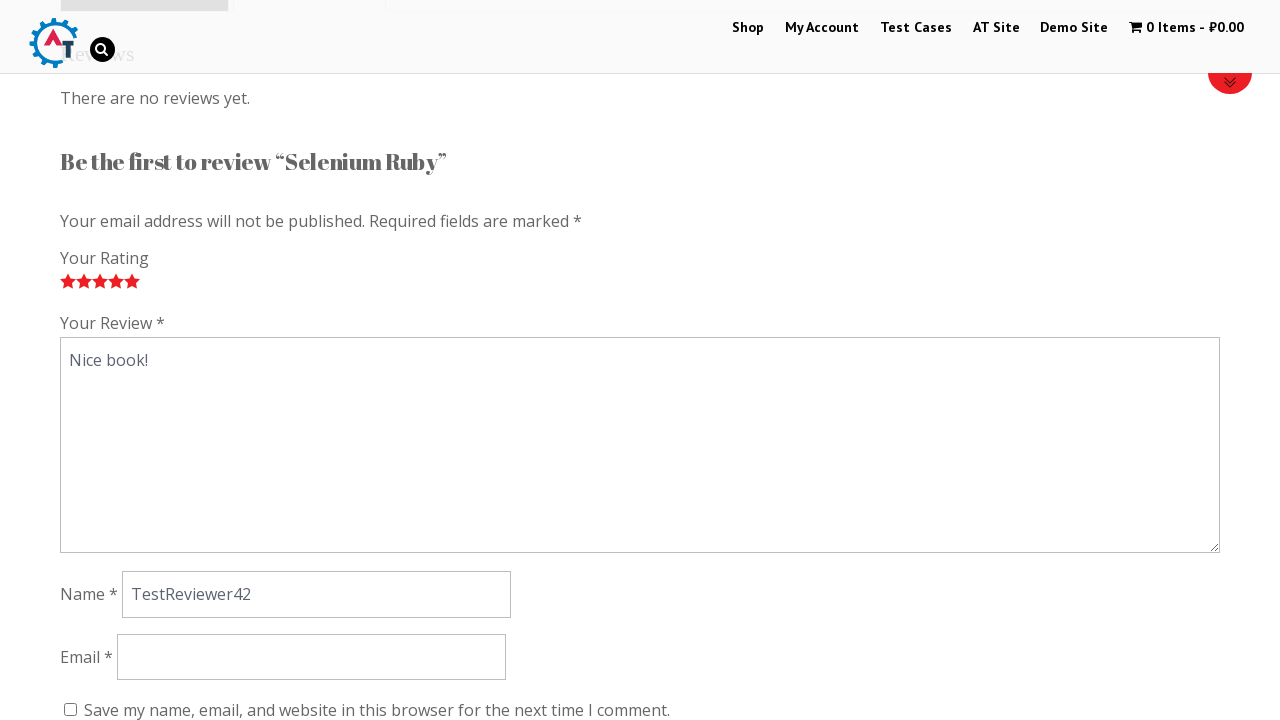

Filled email field with 'reviewer42@testmail.com' on #email
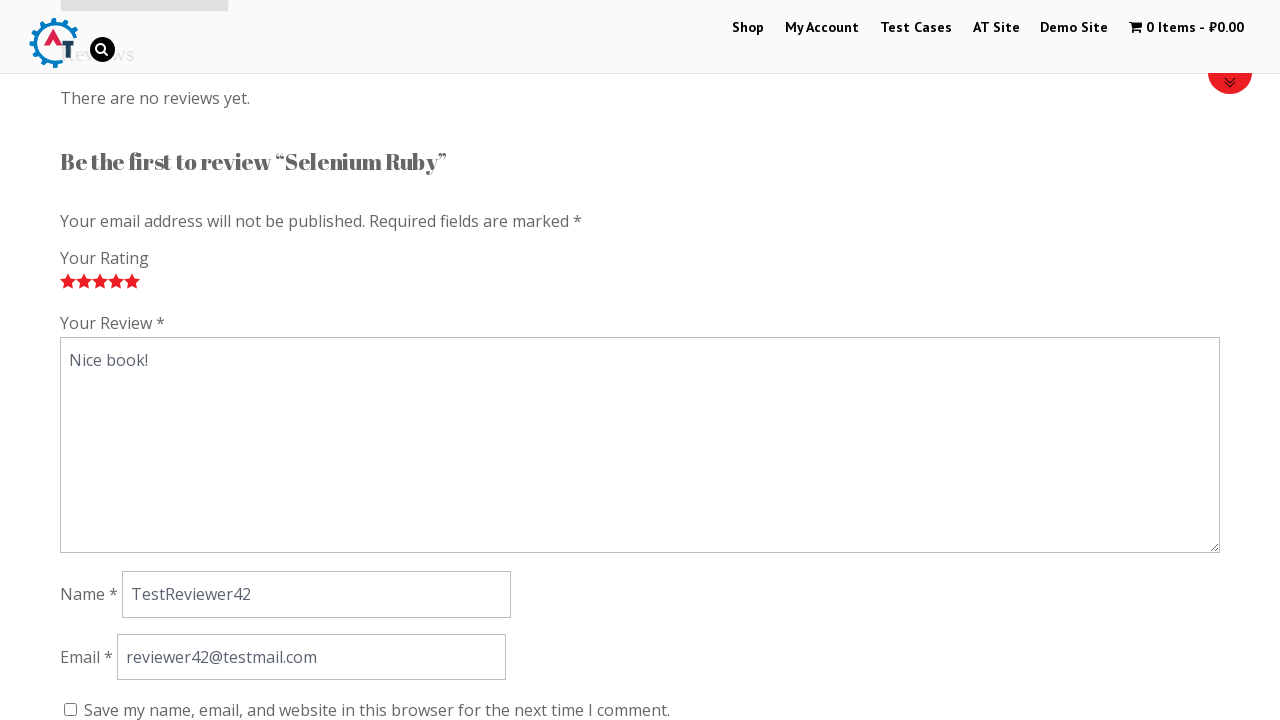

Clicked the Submit button to submit the review at (111, 360) on #submit
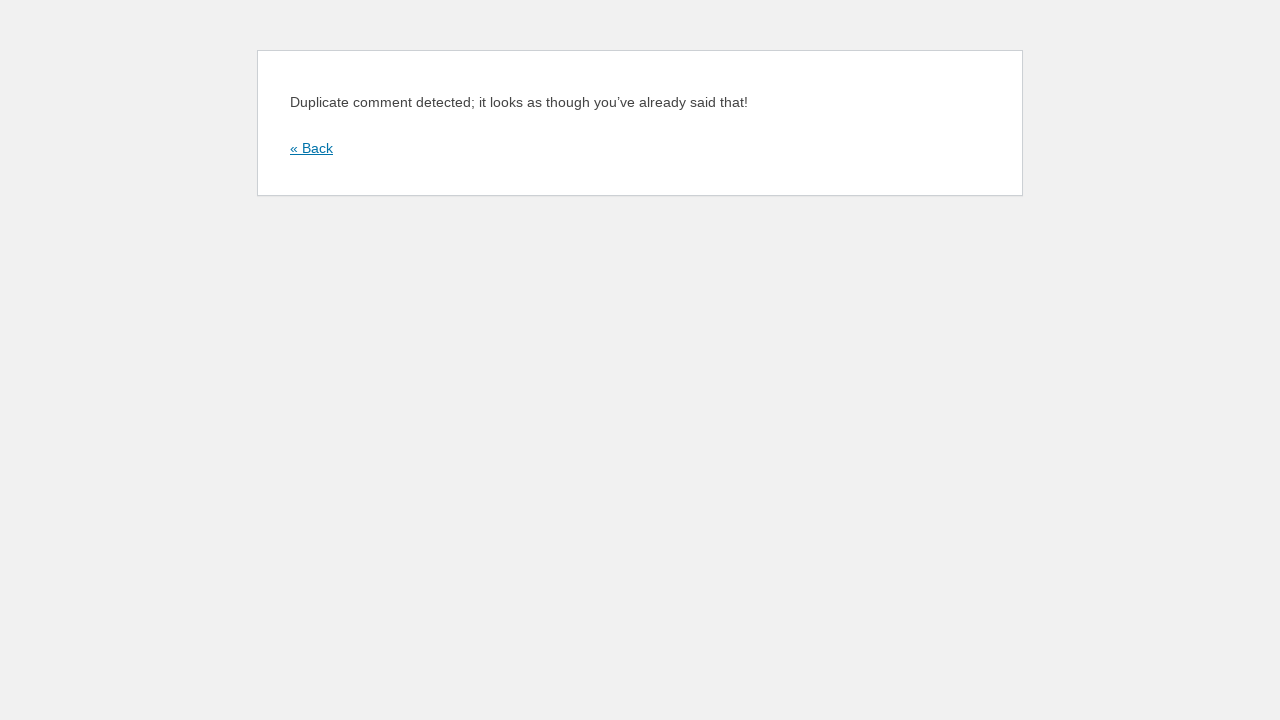

Waited for review submission to complete (networkidle)
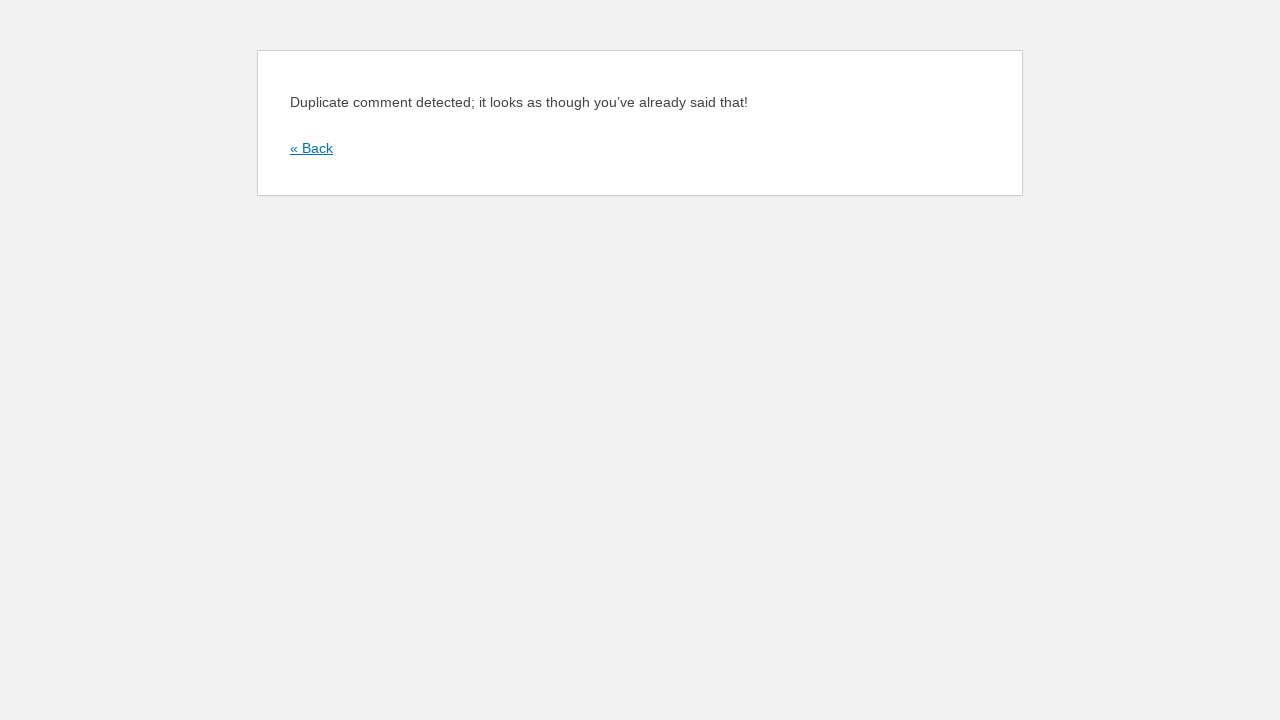

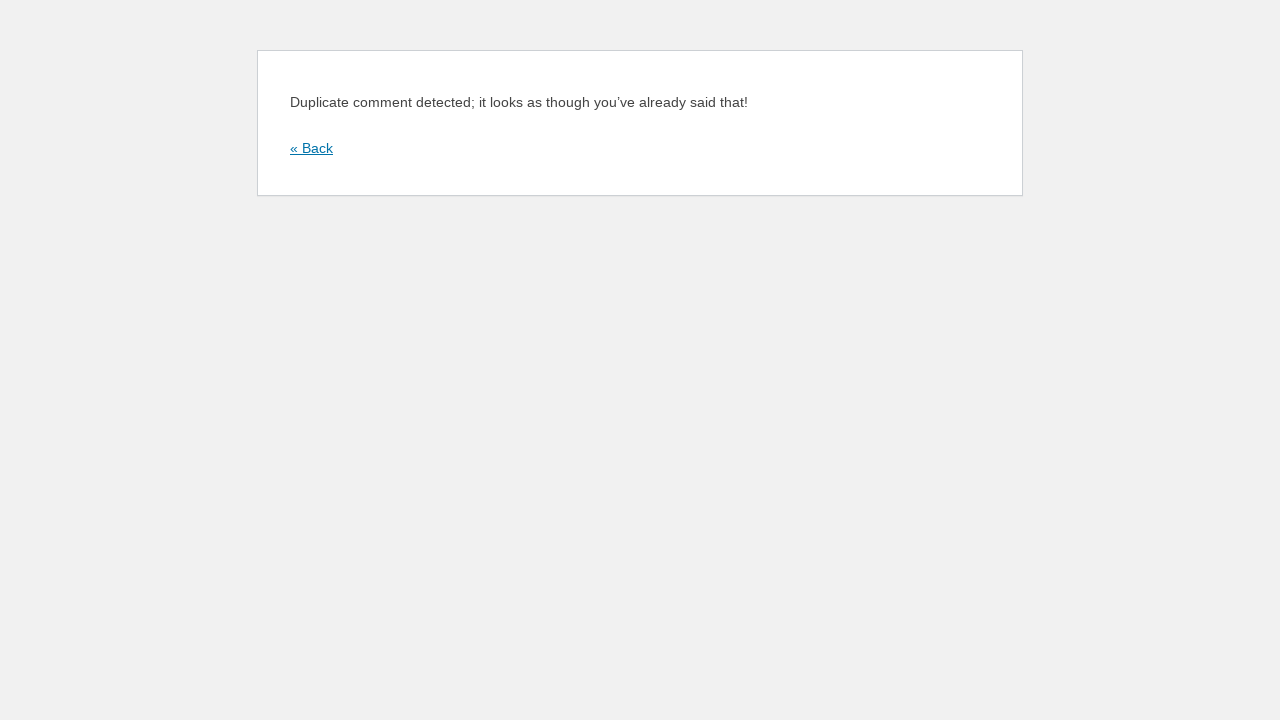